Tests window/tab handling by clicking a link that opens a new tab, then interacting with the new tab to click another element that opens a new window.

Starting URL: https://www.globalsqa.com/demo-site/frames-and-windows/#Open%20New%20Tab

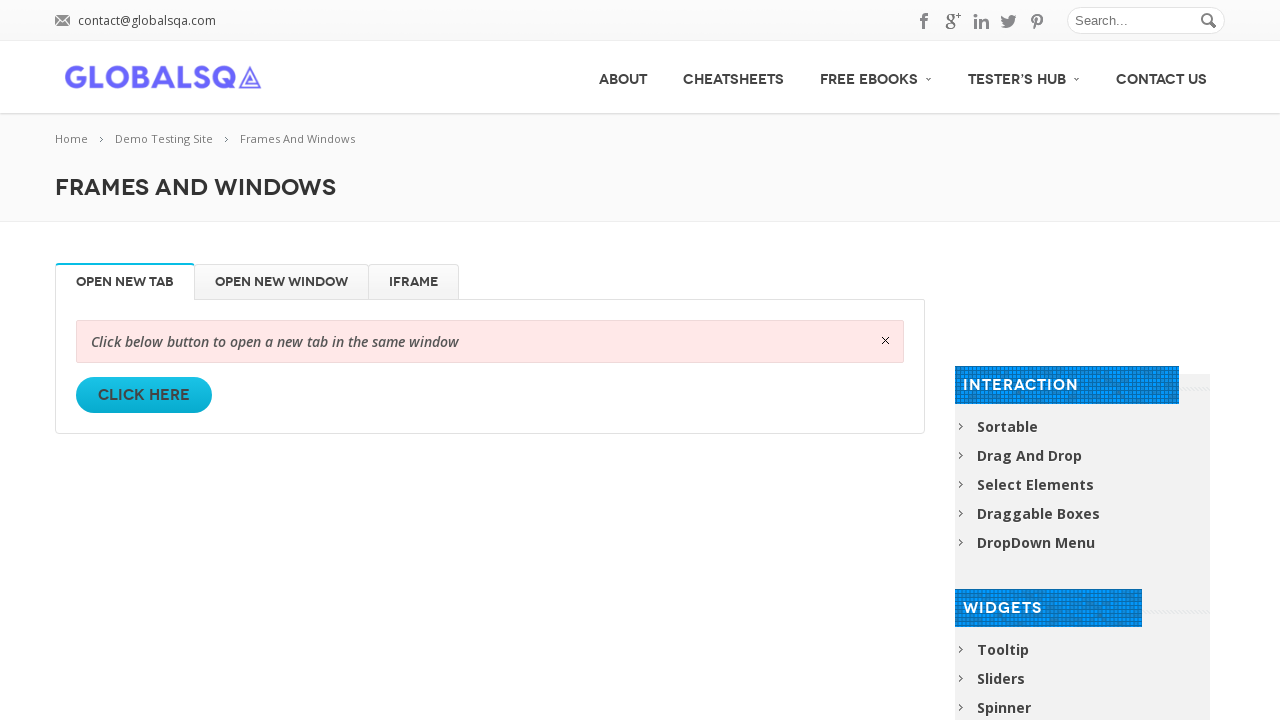

Clicked 'Click Here' link and new tab opened at (144, 395) on text=Click Here
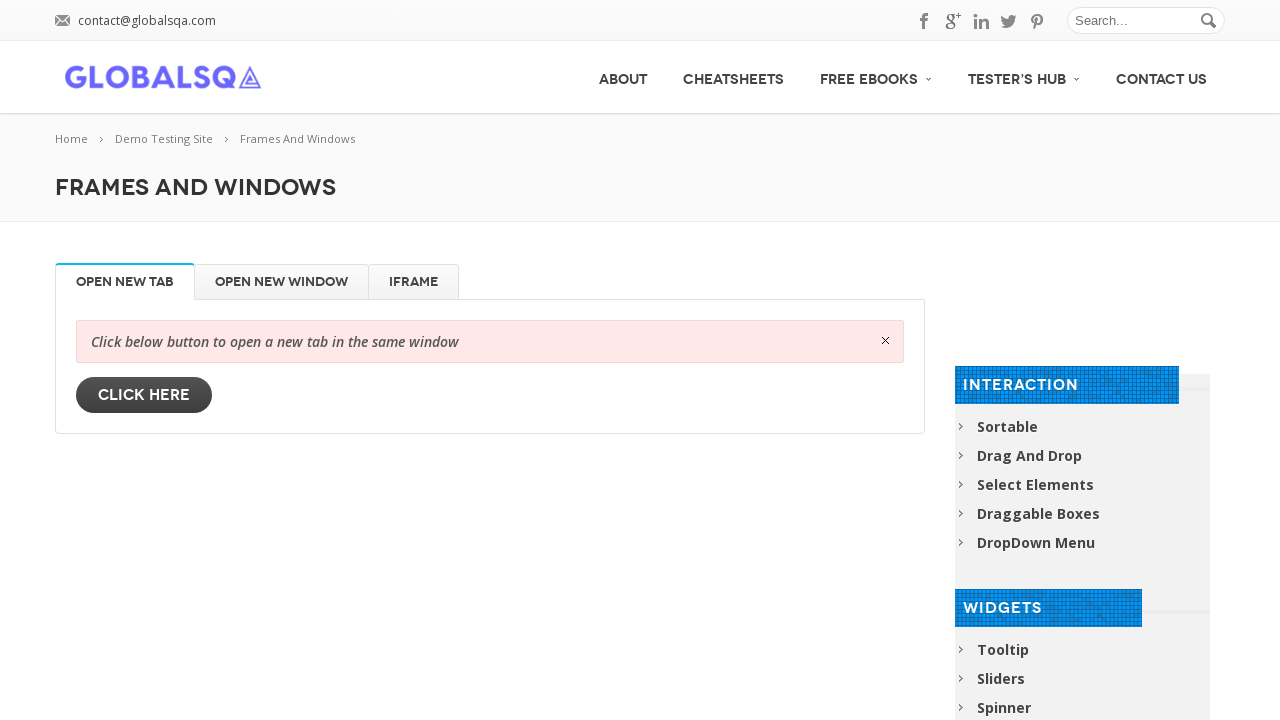

Retrieved reference to new tab
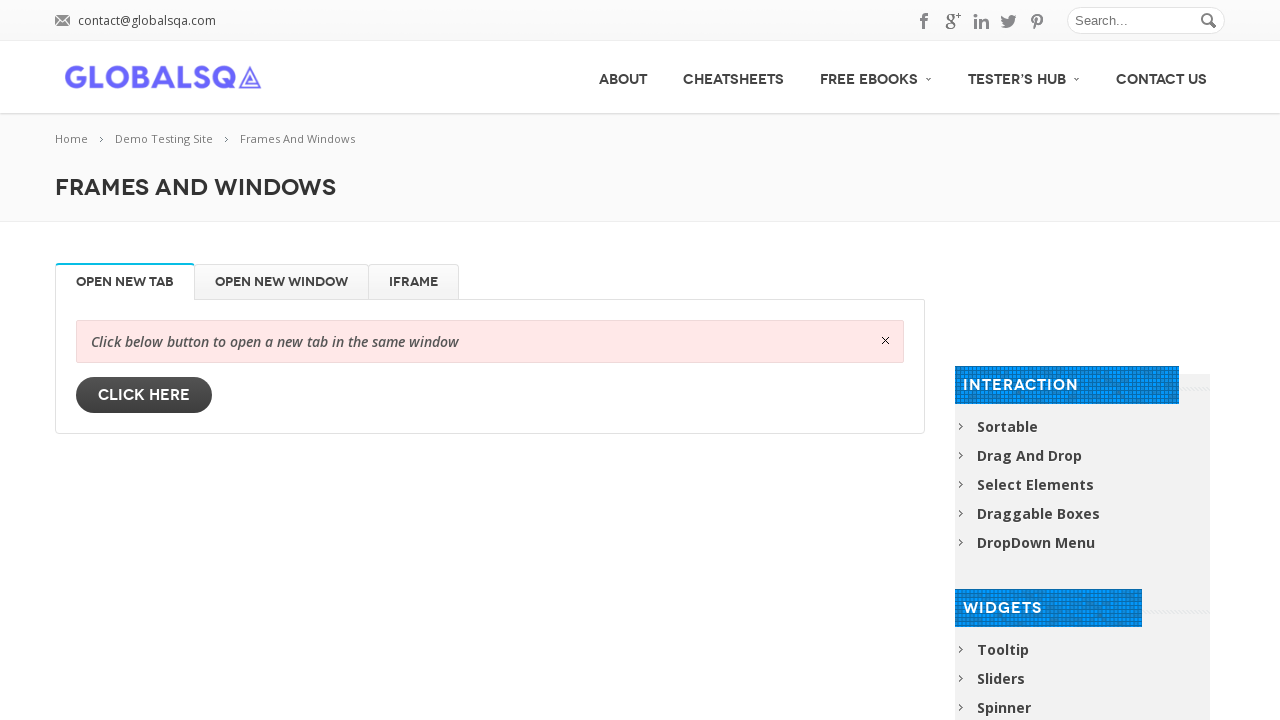

New tab loaded successfully
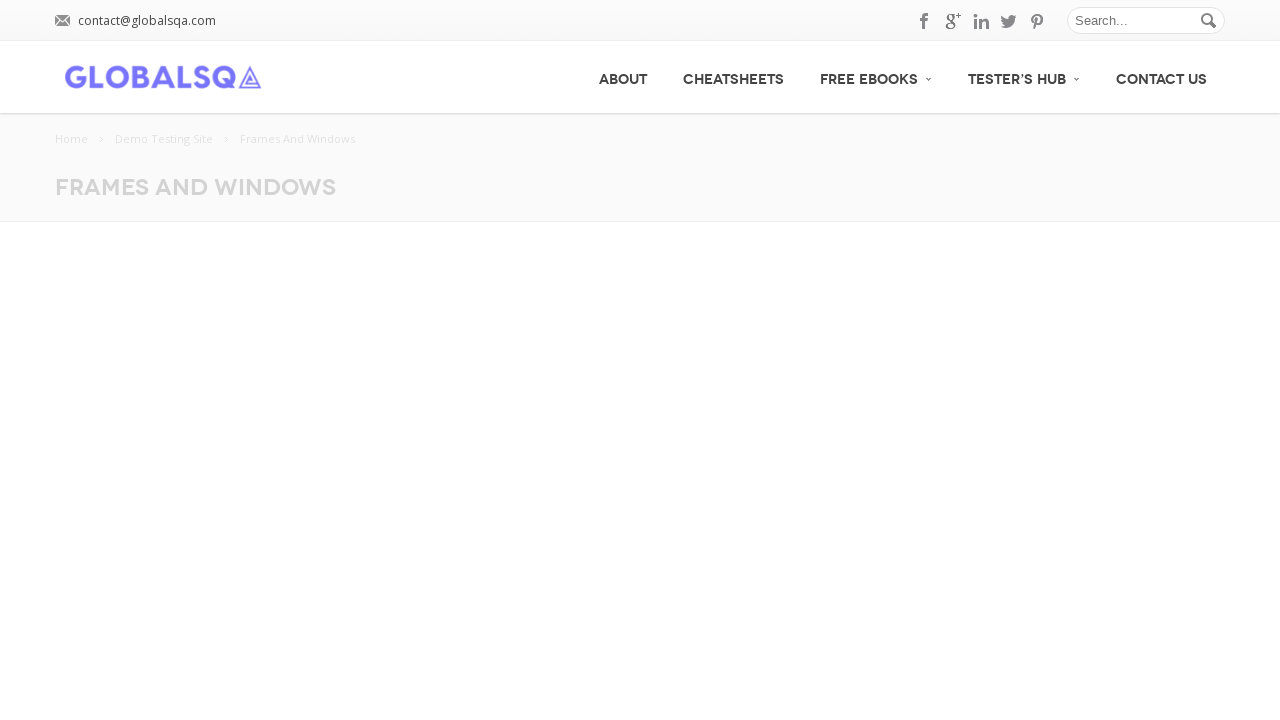

Clicked 'Open New Window' button in the new tab at (282, 282) on #Open\ New\ Window
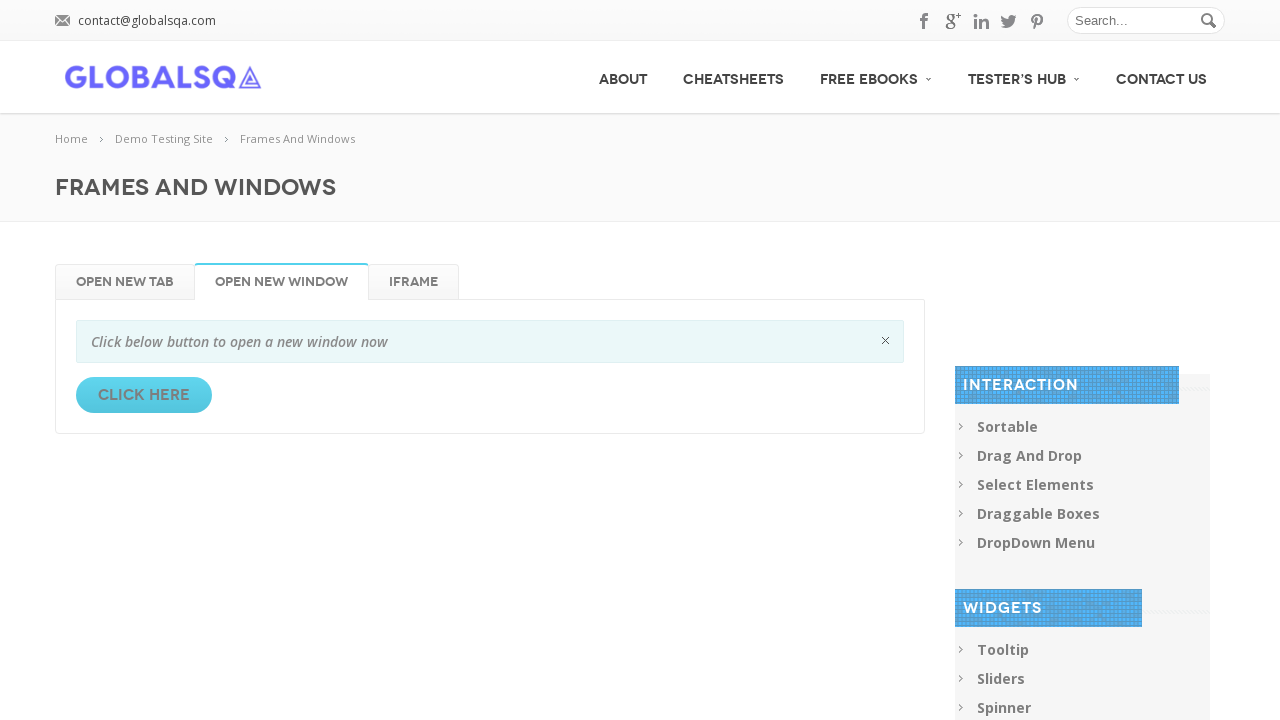

Waited 2000ms for window action to complete
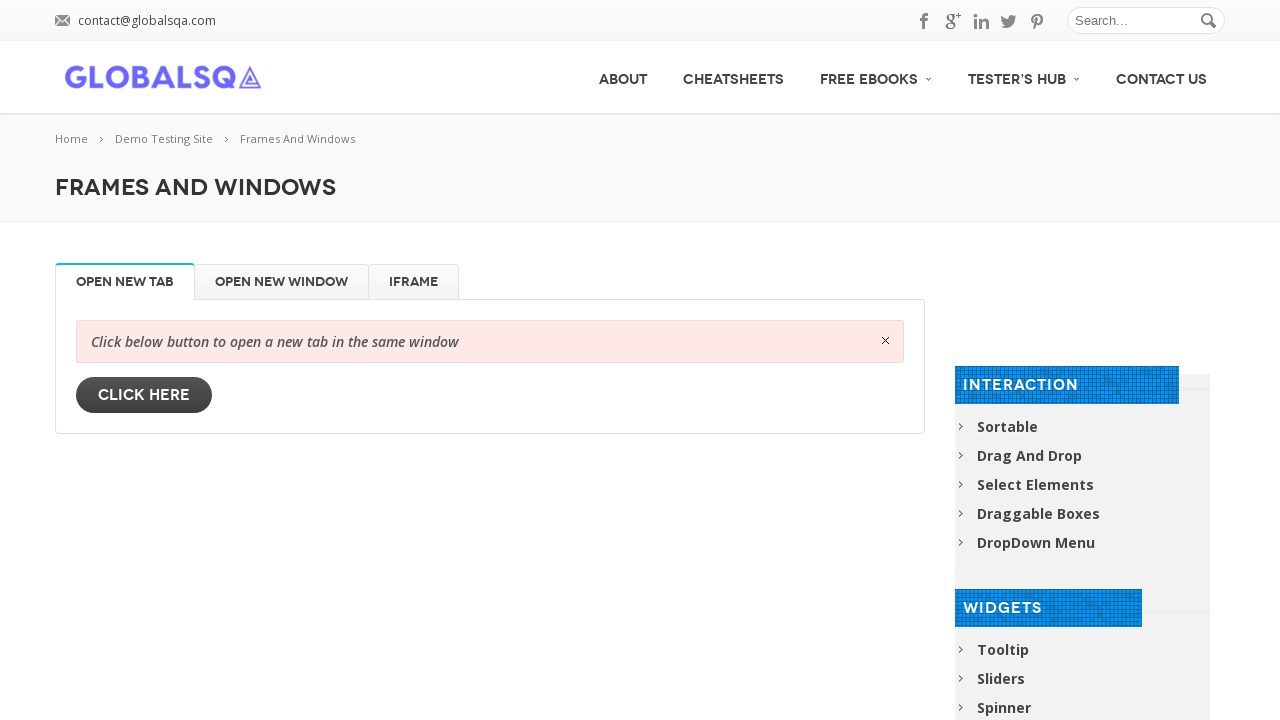

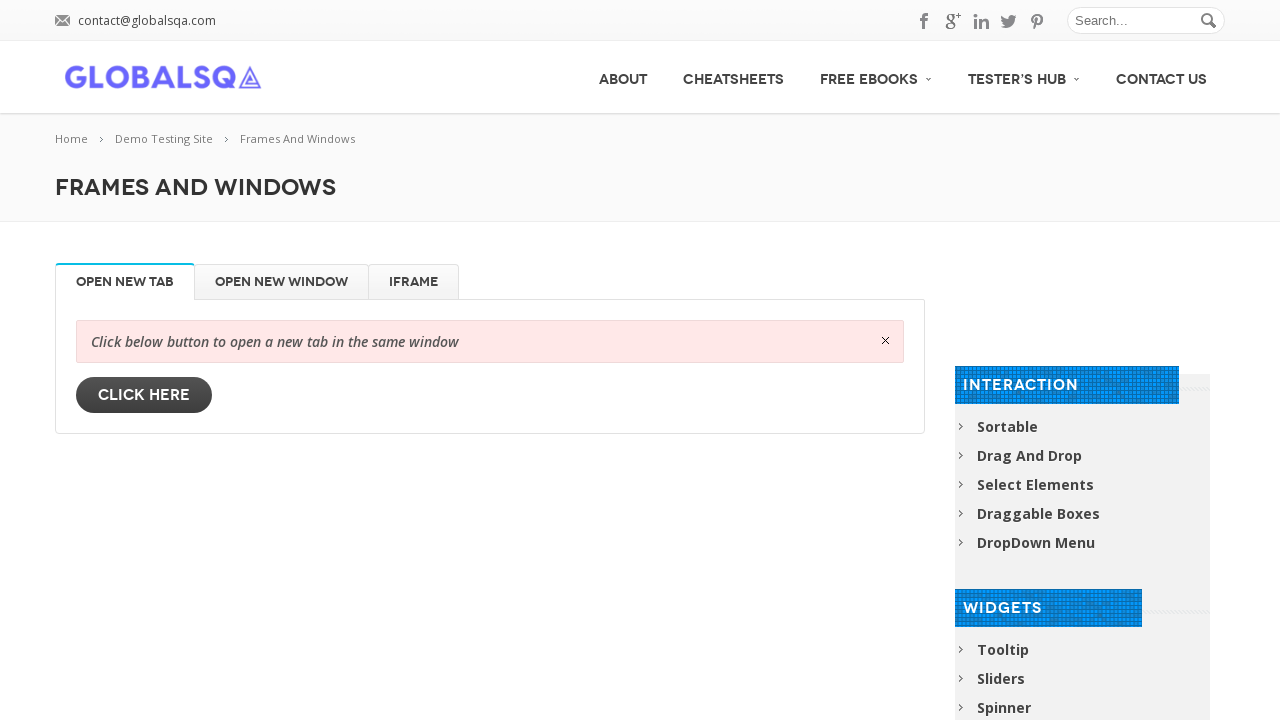